Tests filtering to display only active (incomplete) items by clicking the Active link.

Starting URL: https://demo.playwright.dev/todomvc

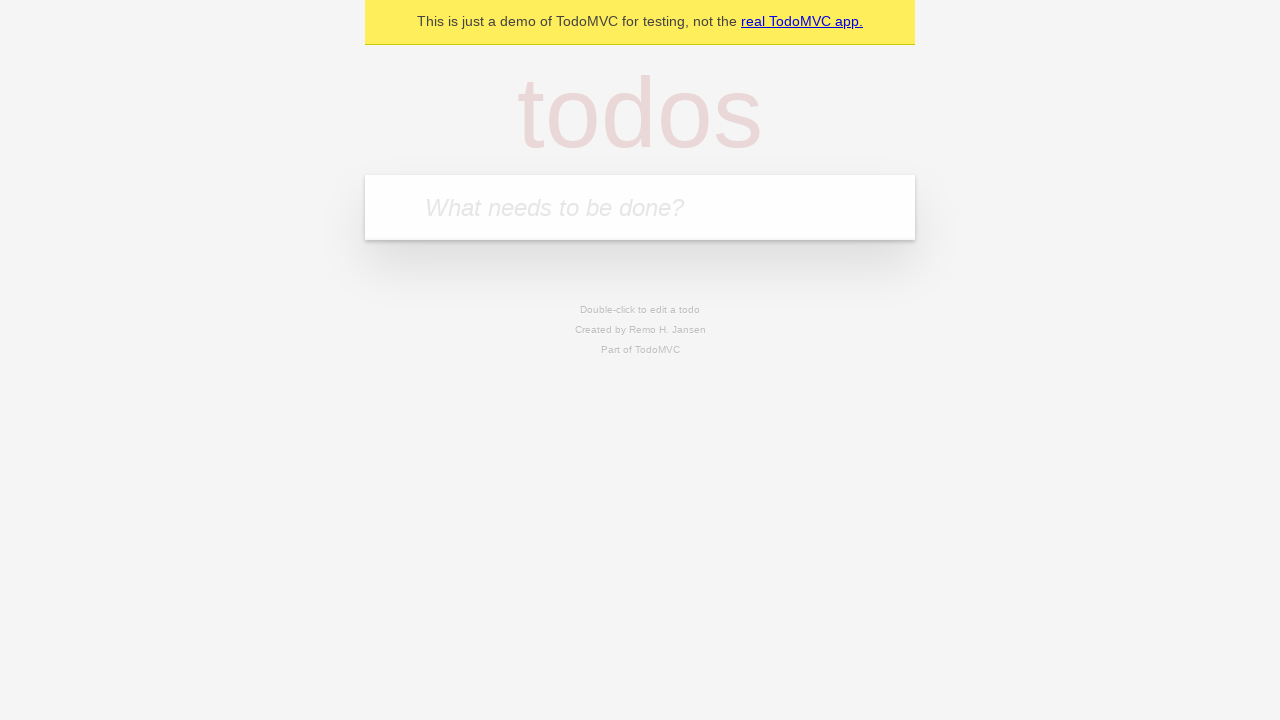

Located the todo input field
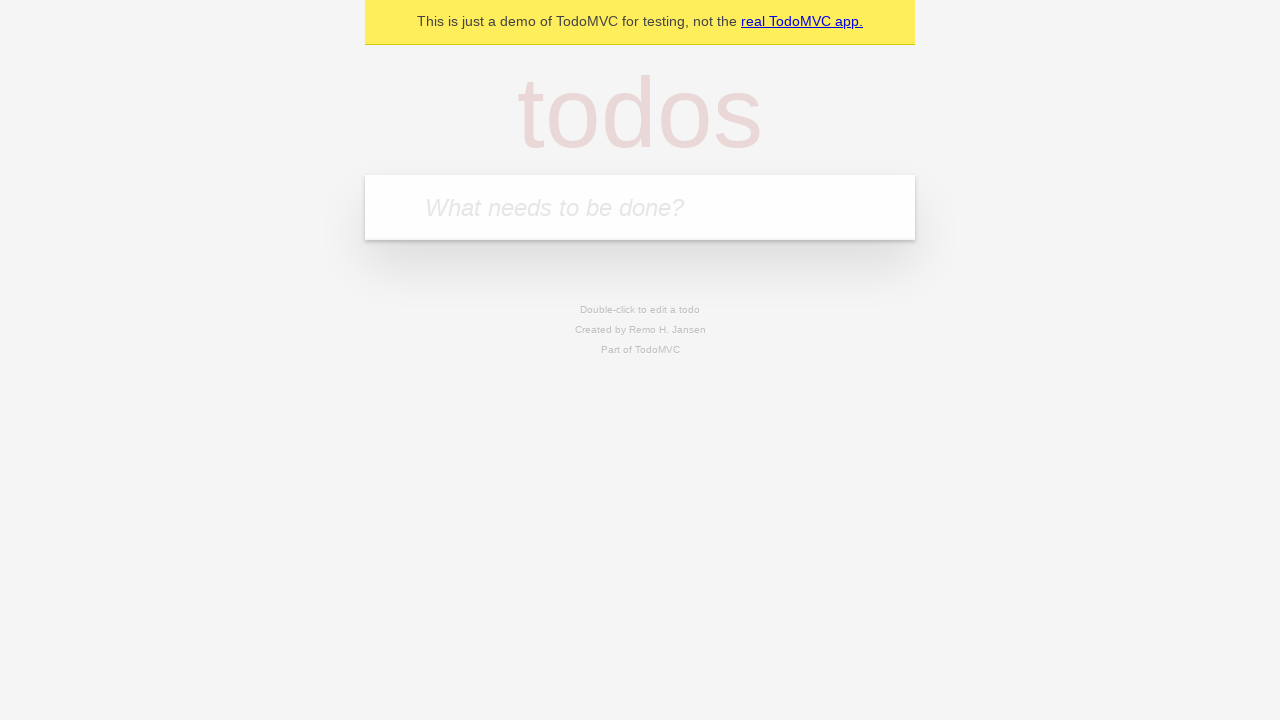

Filled todo input with 'buy some cheese' on internal:attr=[placeholder="What needs to be done?"i]
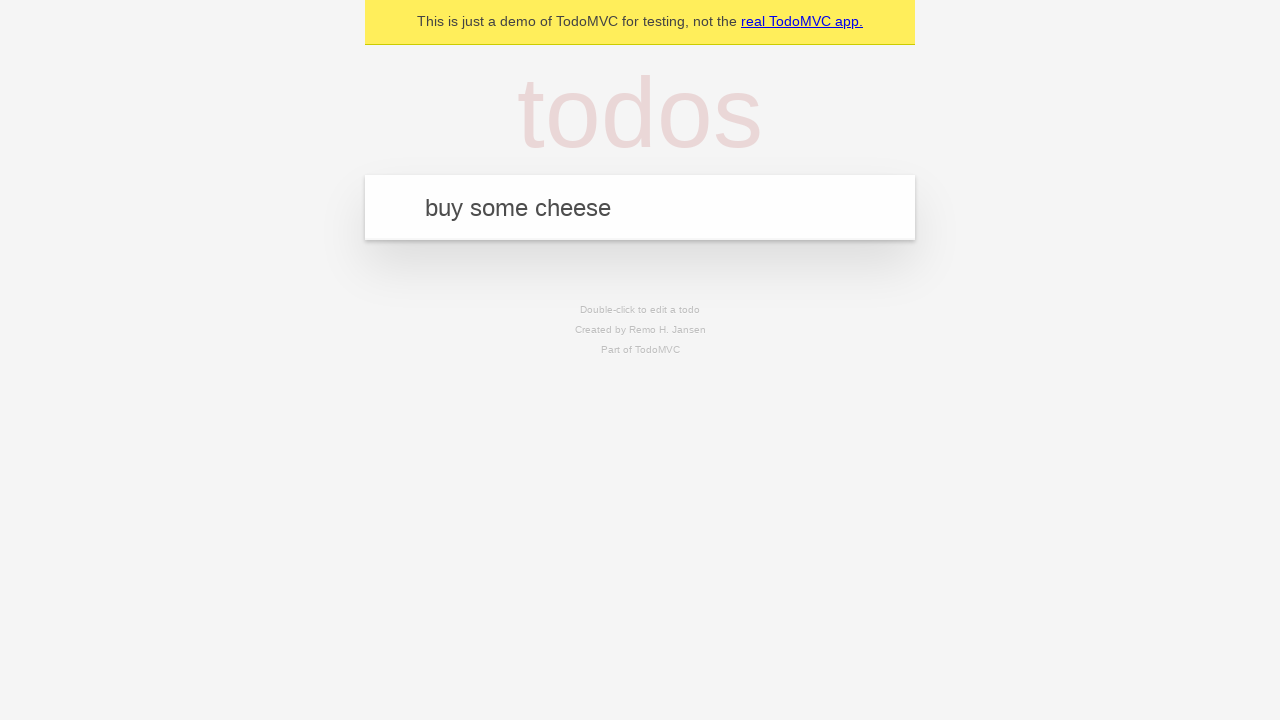

Pressed Enter to create todo 'buy some cheese' on internal:attr=[placeholder="What needs to be done?"i]
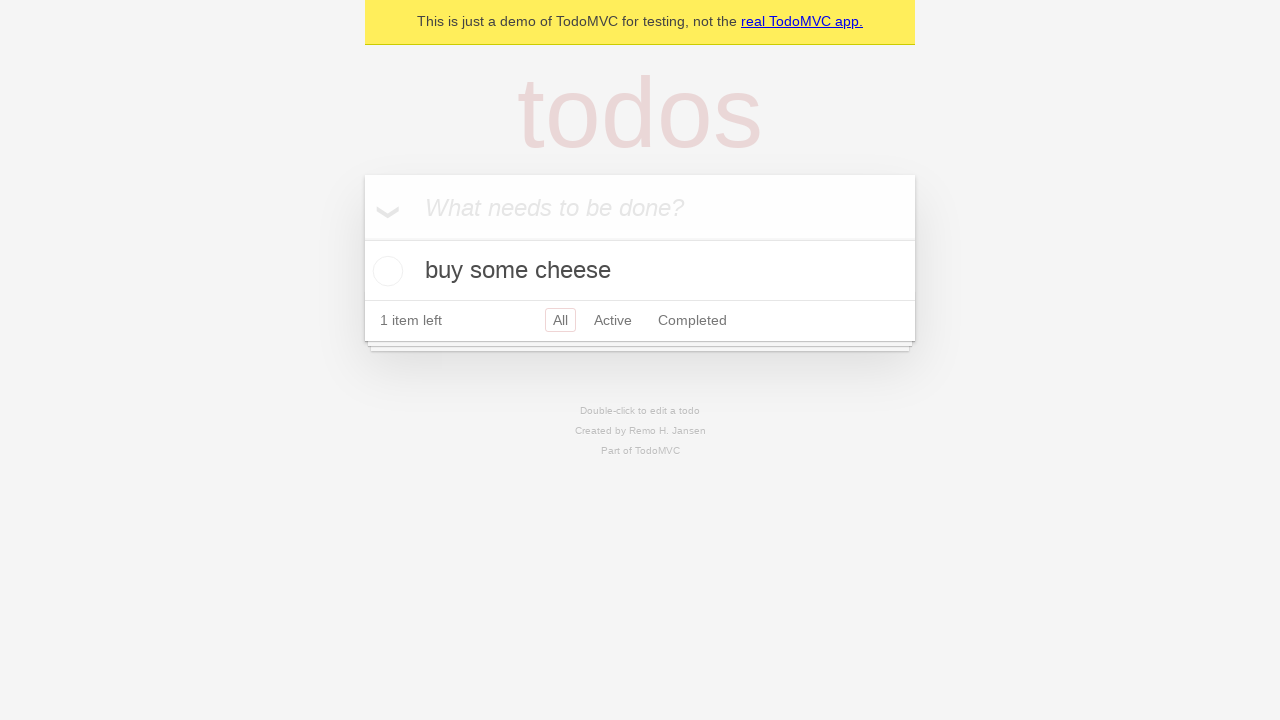

Filled todo input with 'feed the cat' on internal:attr=[placeholder="What needs to be done?"i]
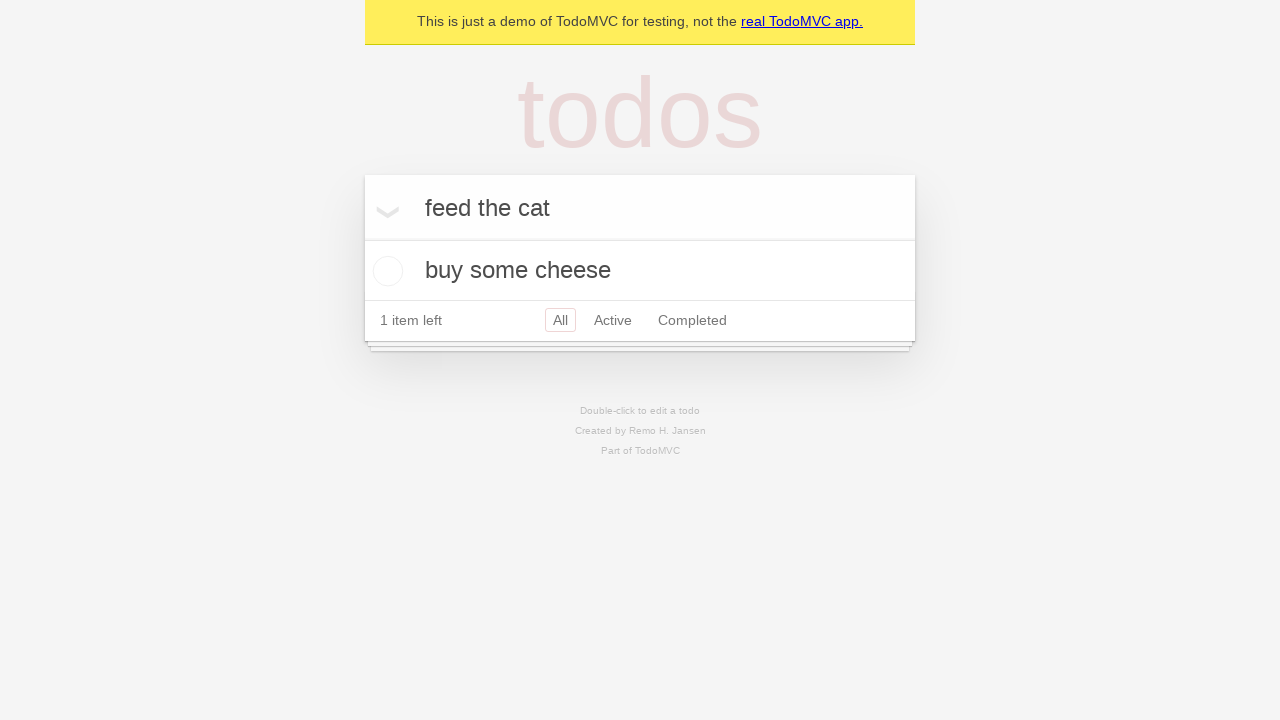

Pressed Enter to create todo 'feed the cat' on internal:attr=[placeholder="What needs to be done?"i]
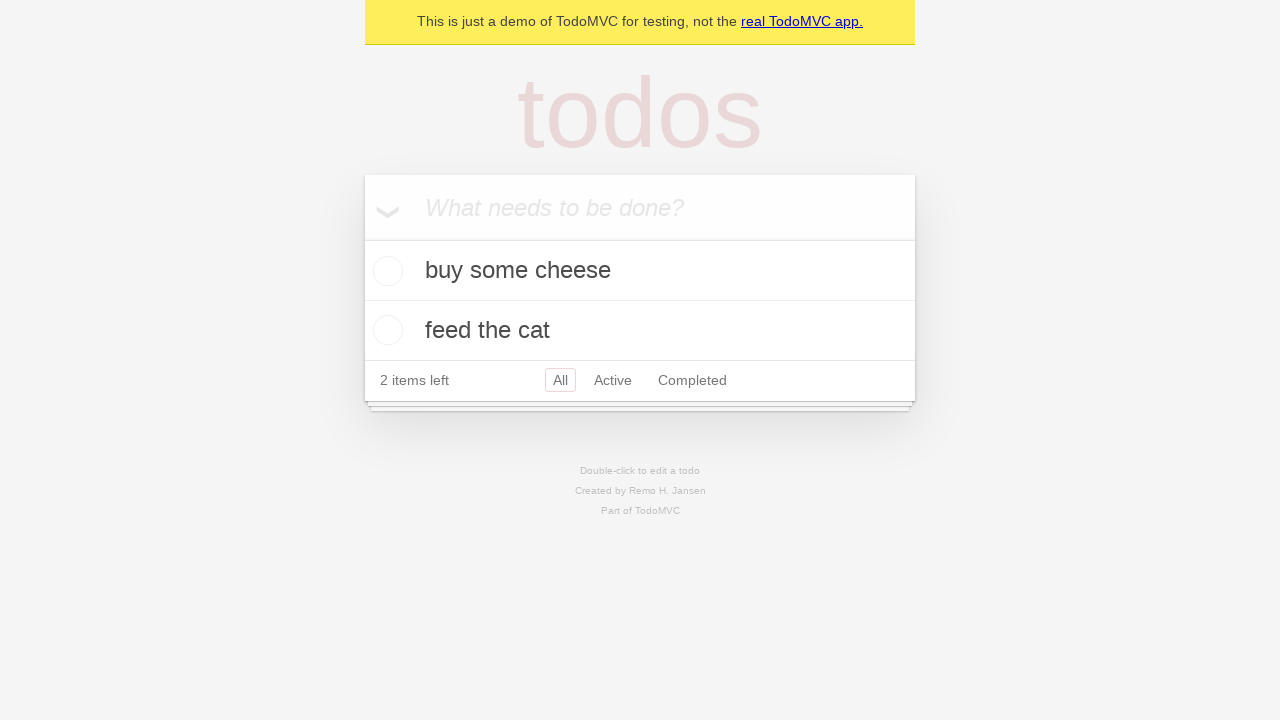

Filled todo input with 'book a doctors appointment' on internal:attr=[placeholder="What needs to be done?"i]
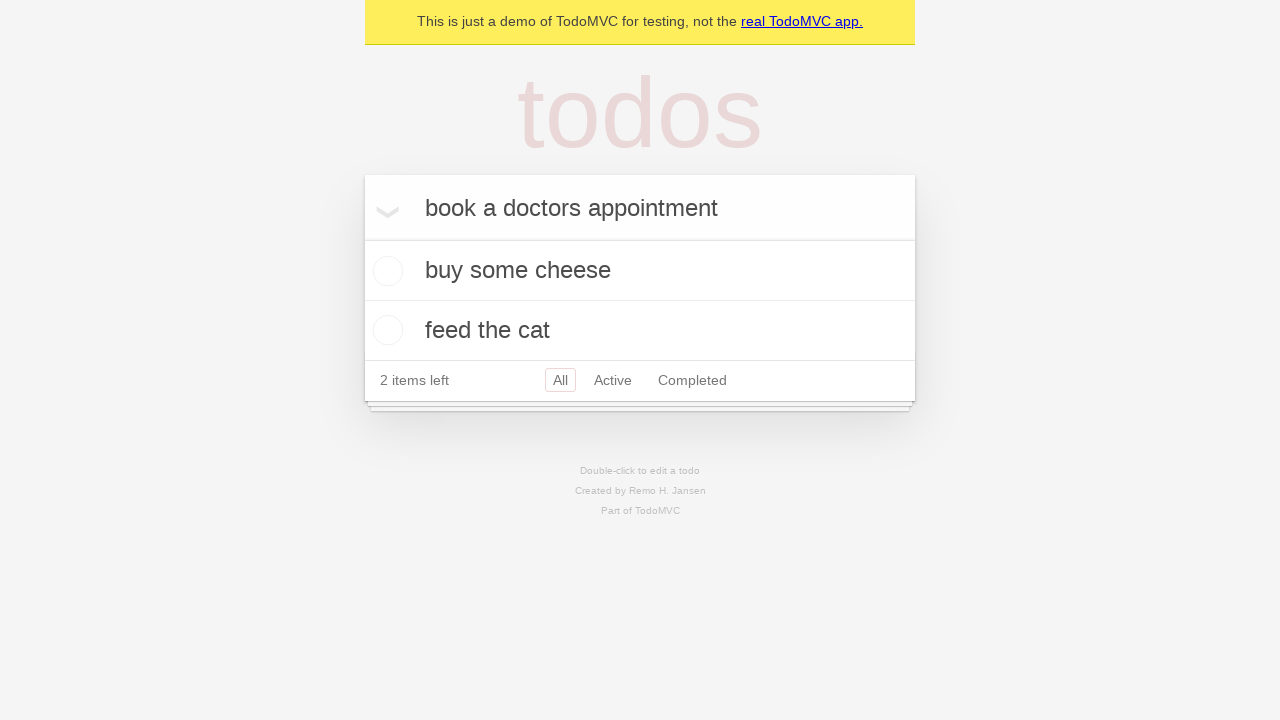

Pressed Enter to create todo 'book a doctors appointment' on internal:attr=[placeholder="What needs to be done?"i]
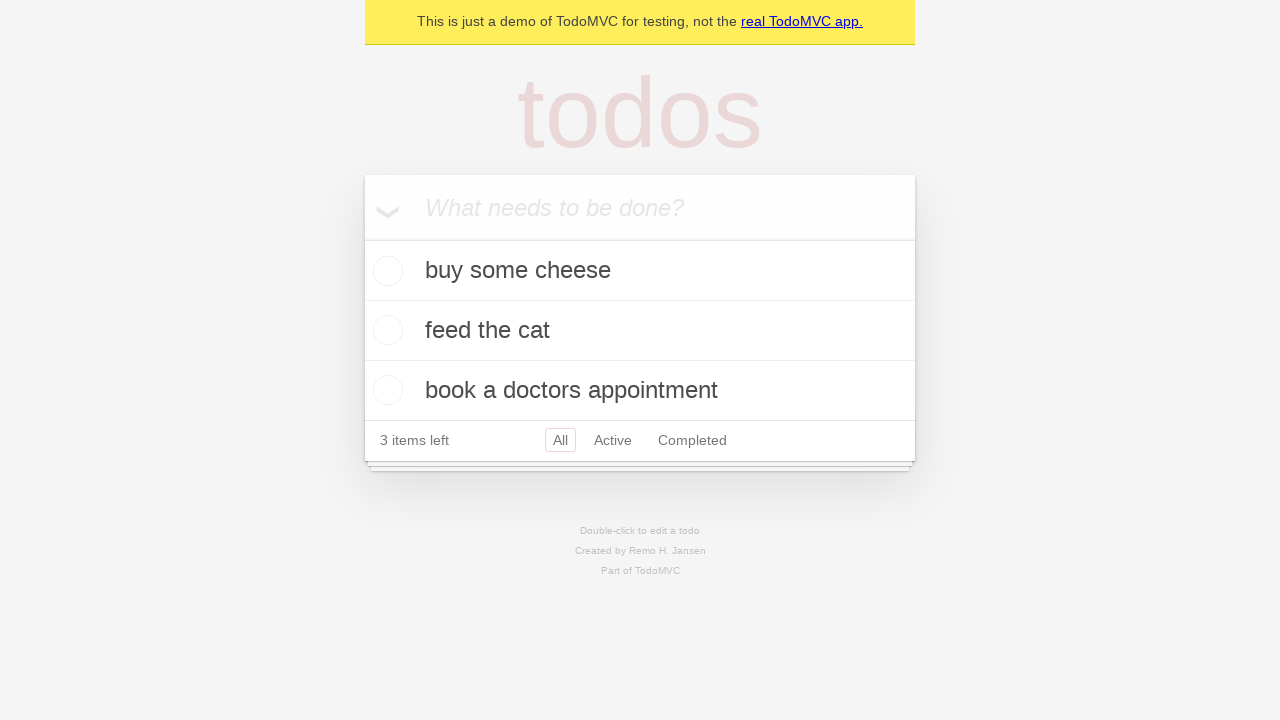

Waited for all three todos to be created
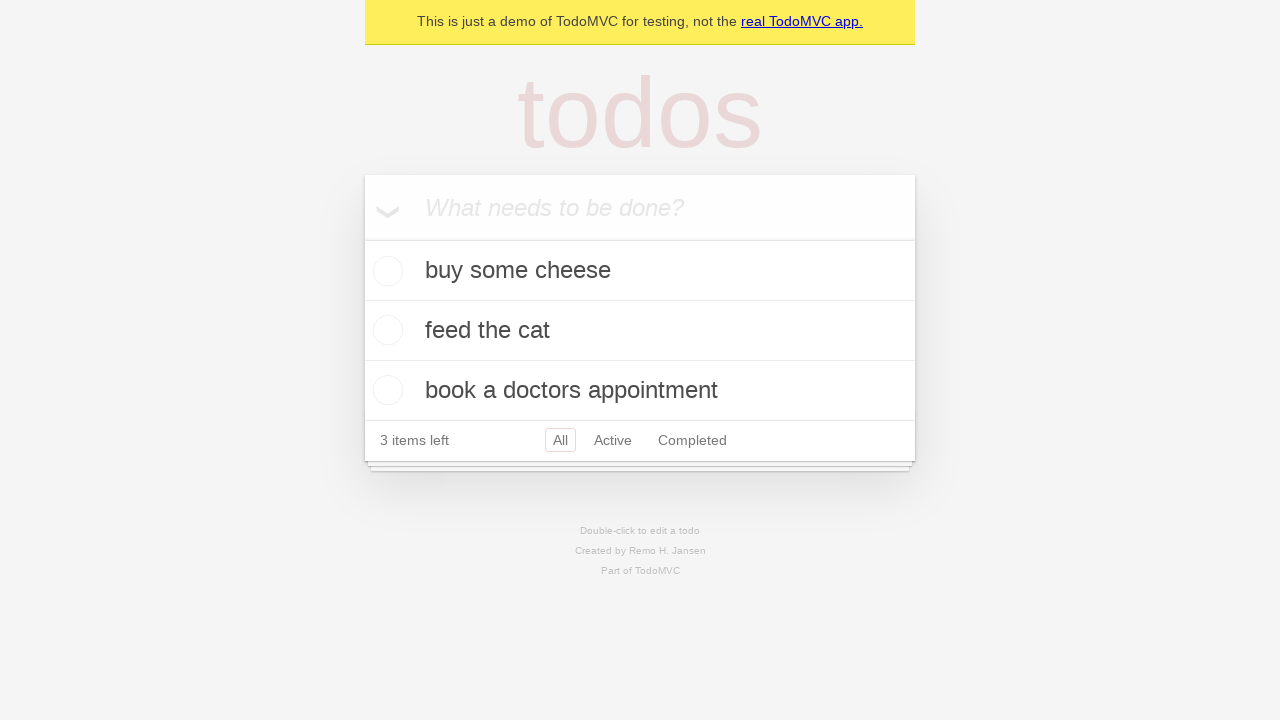

Checked the checkbox for the second todo item ('feed the cat') at (385, 330) on internal:testid=[data-testid="todo-item"s] >> nth=1 >> internal:role=checkbox
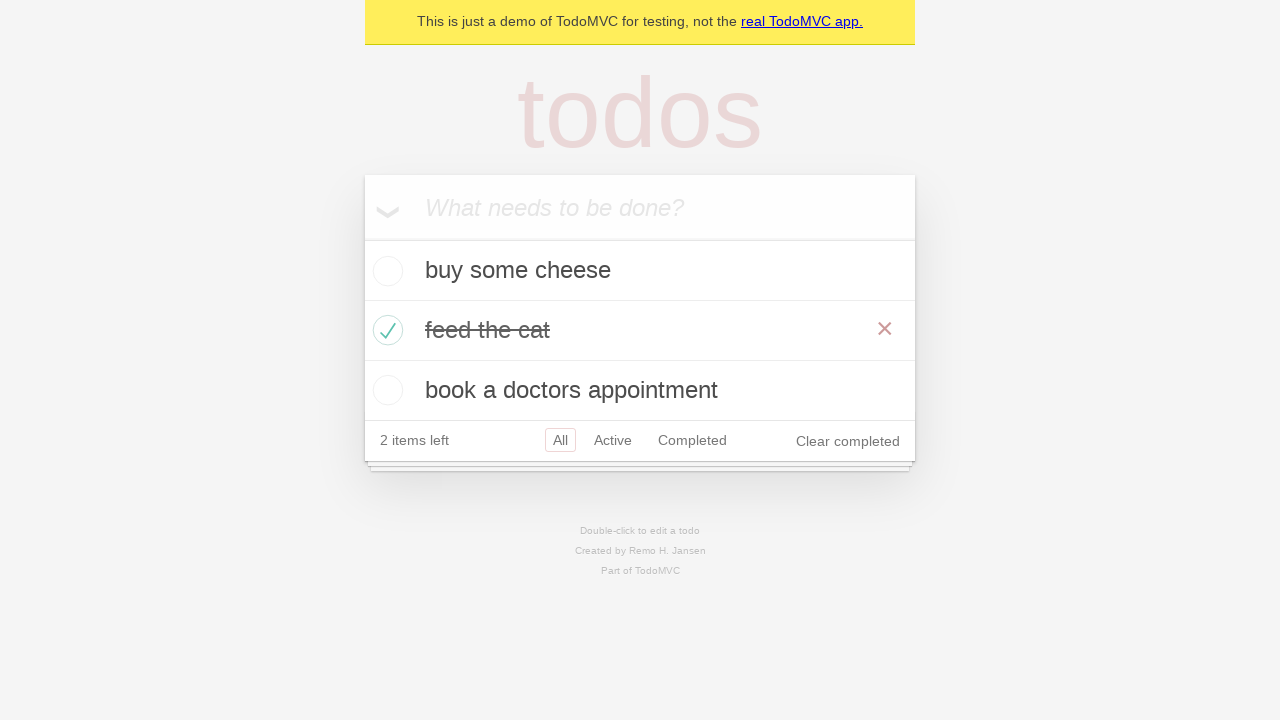

Clicked the Active filter link to display only incomplete todos at (613, 440) on internal:role=link[name="Active"i]
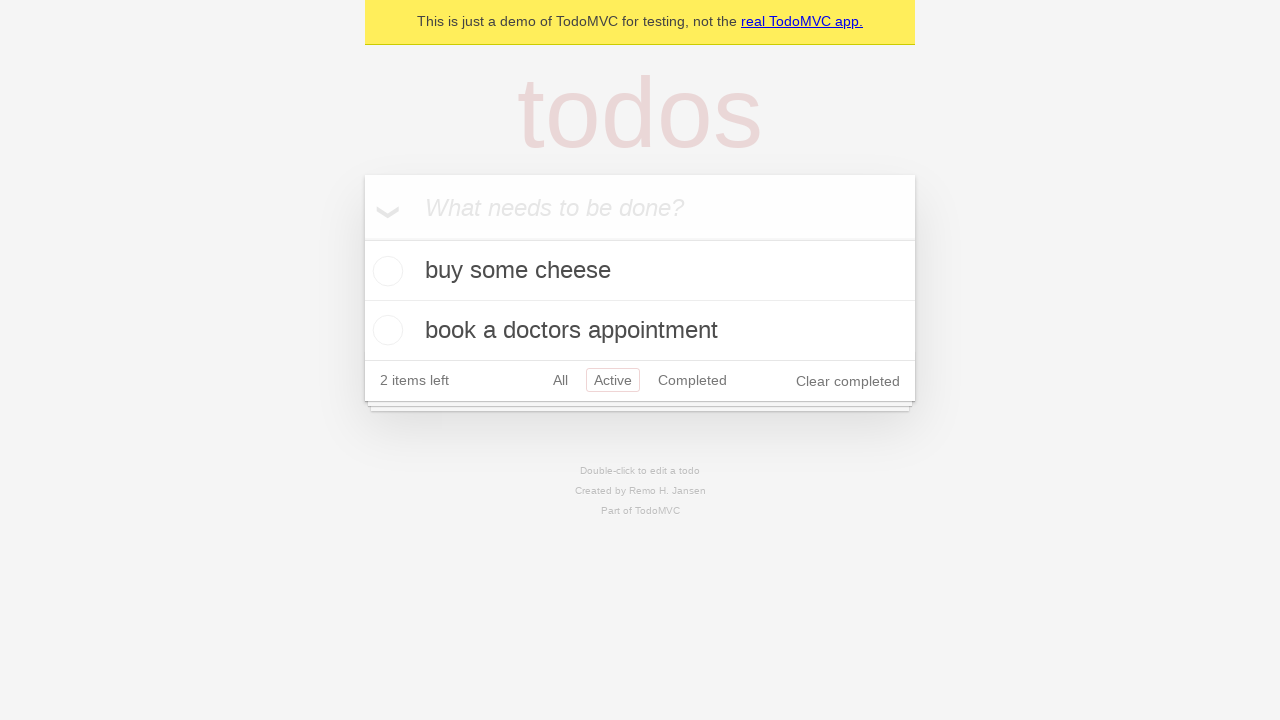

Waited for Active filter to apply
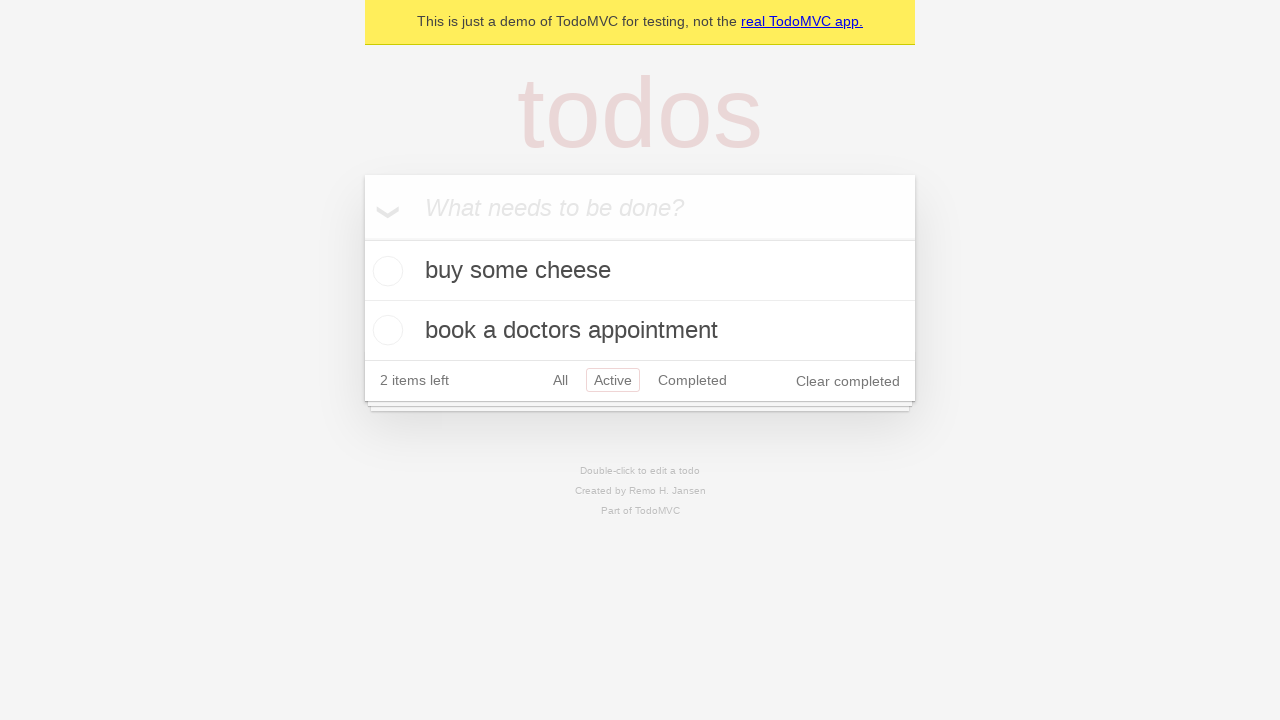

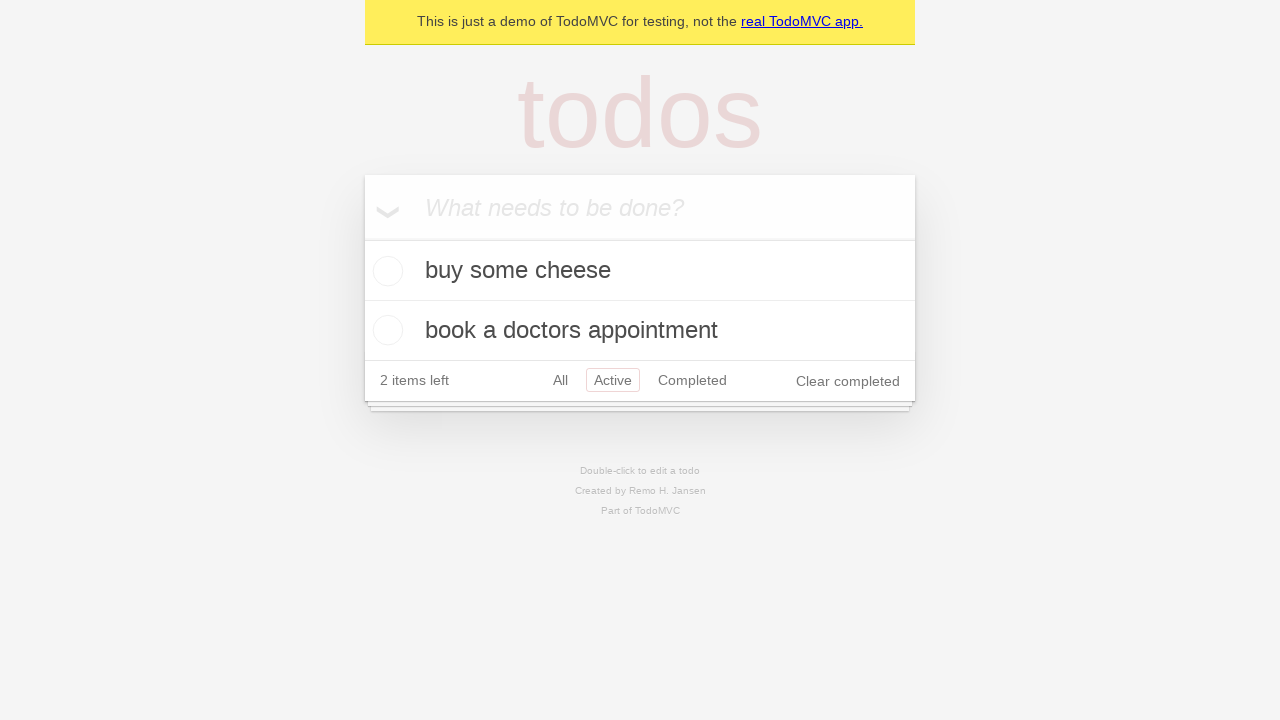